Verifies the color property of a button element that changes color

Starting URL: https://demoqa.com/dynamic-properties

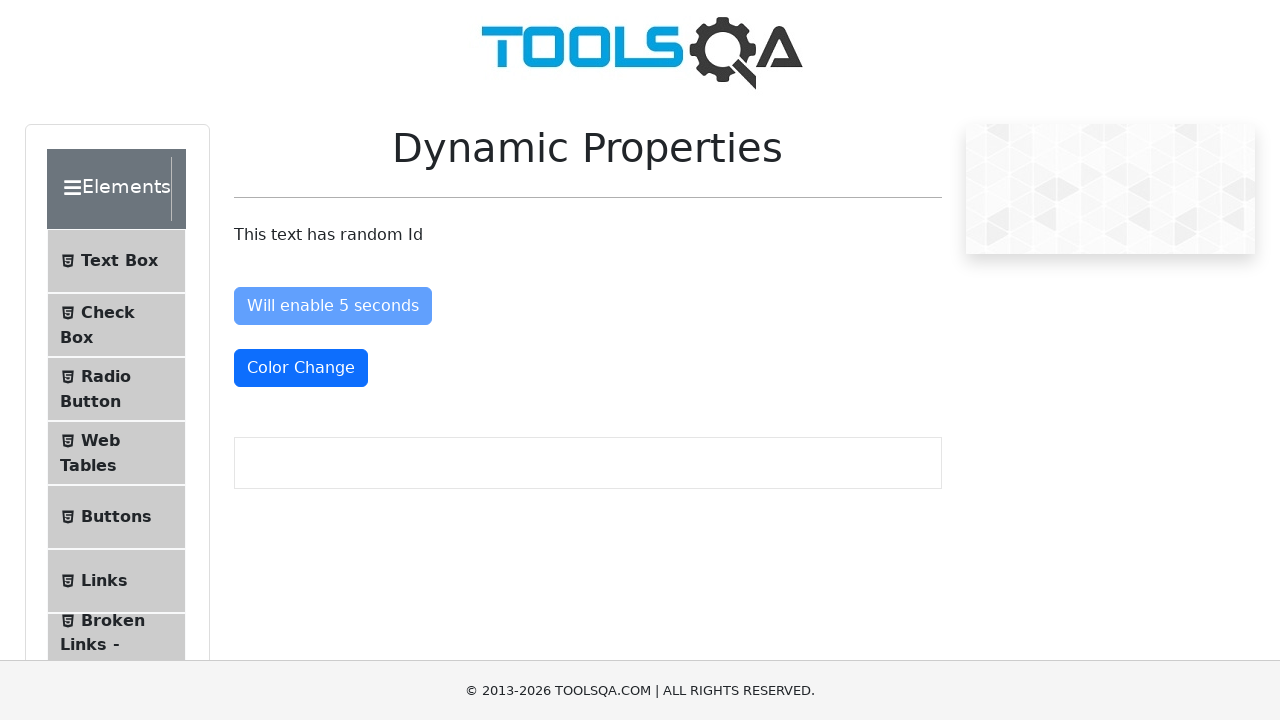

Navigated to Dynamic Properties page
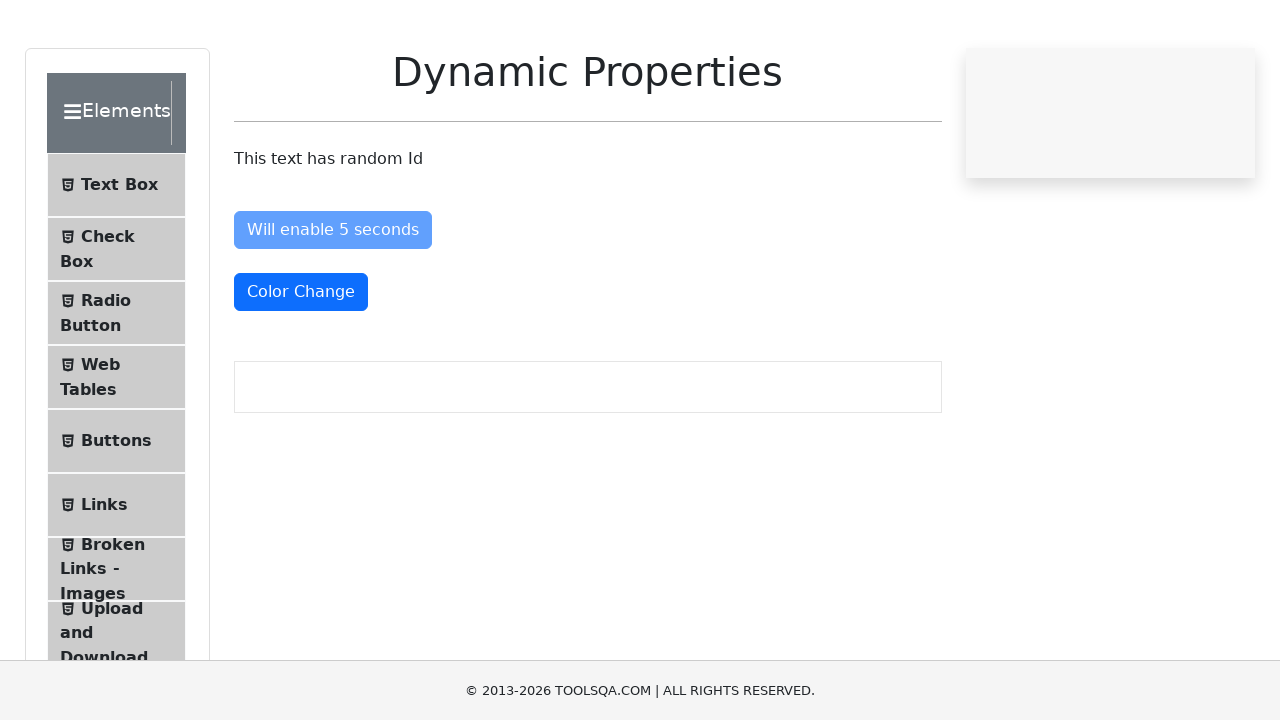

Retrieved color property of color change button
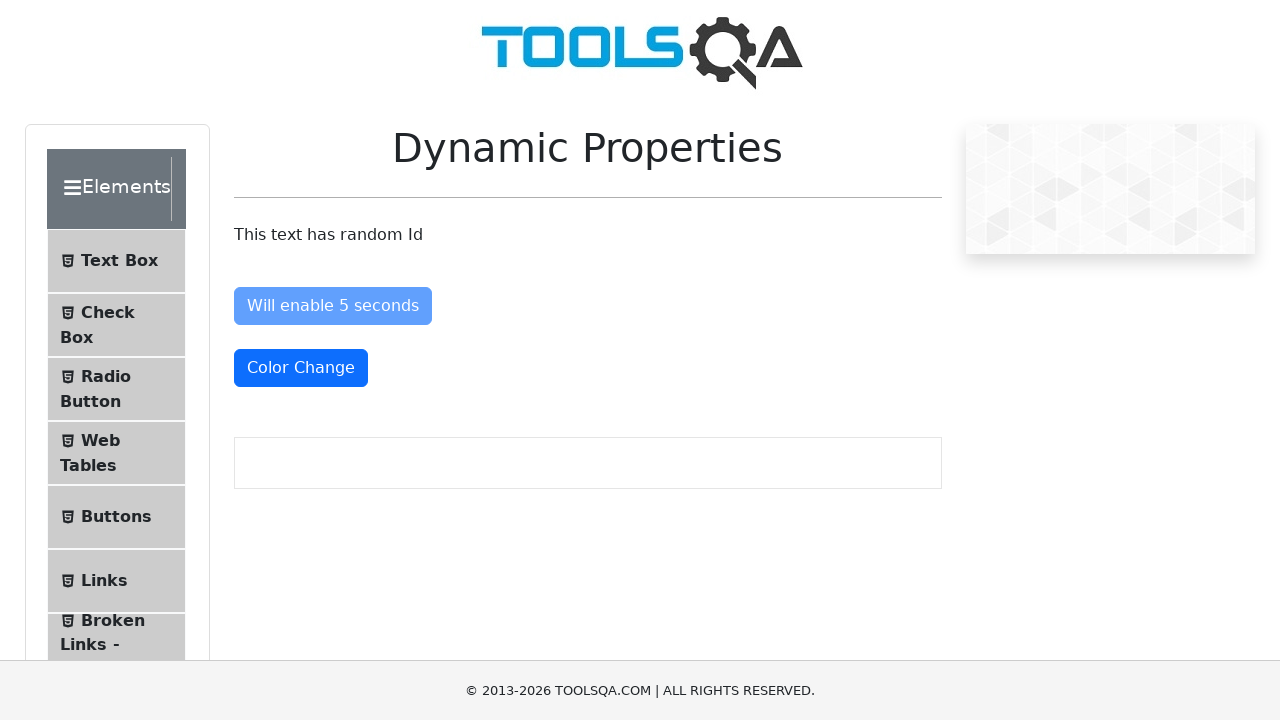

Printed color value: rgb(255, 255, 255)
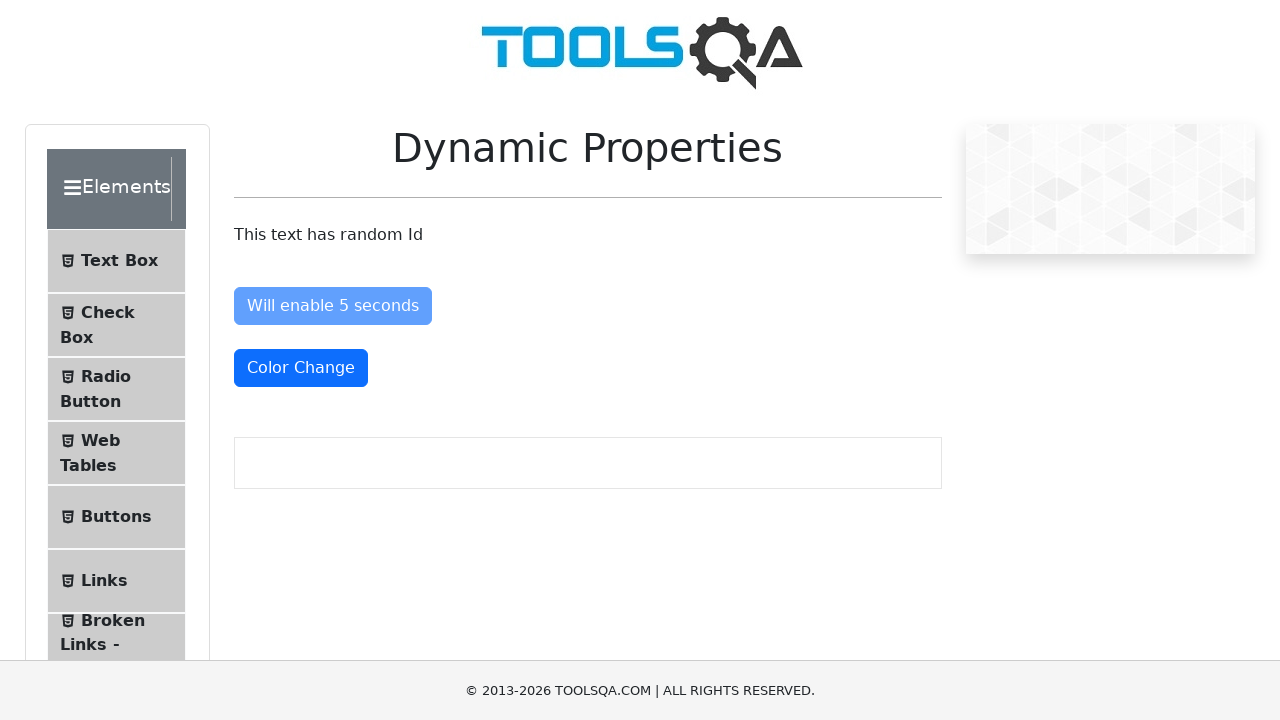

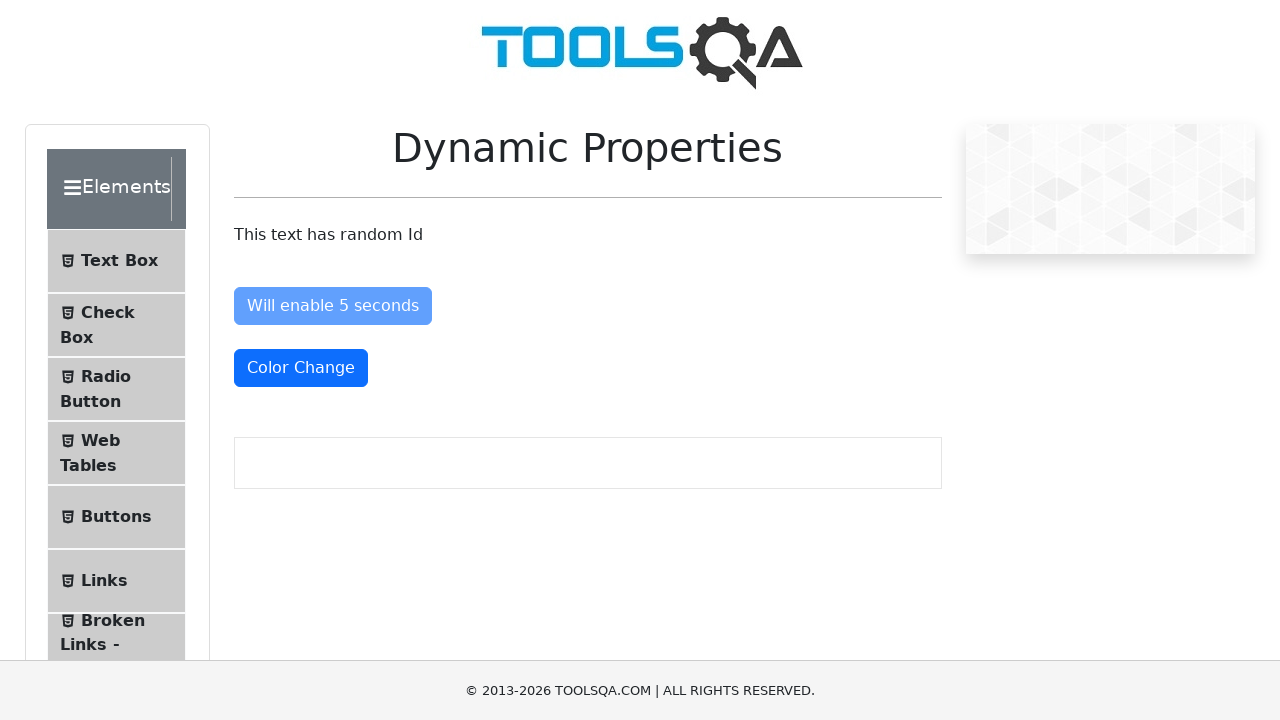